Tests filtering to show only active (incomplete) todo items

Starting URL: https://demo.playwright.dev/todomvc

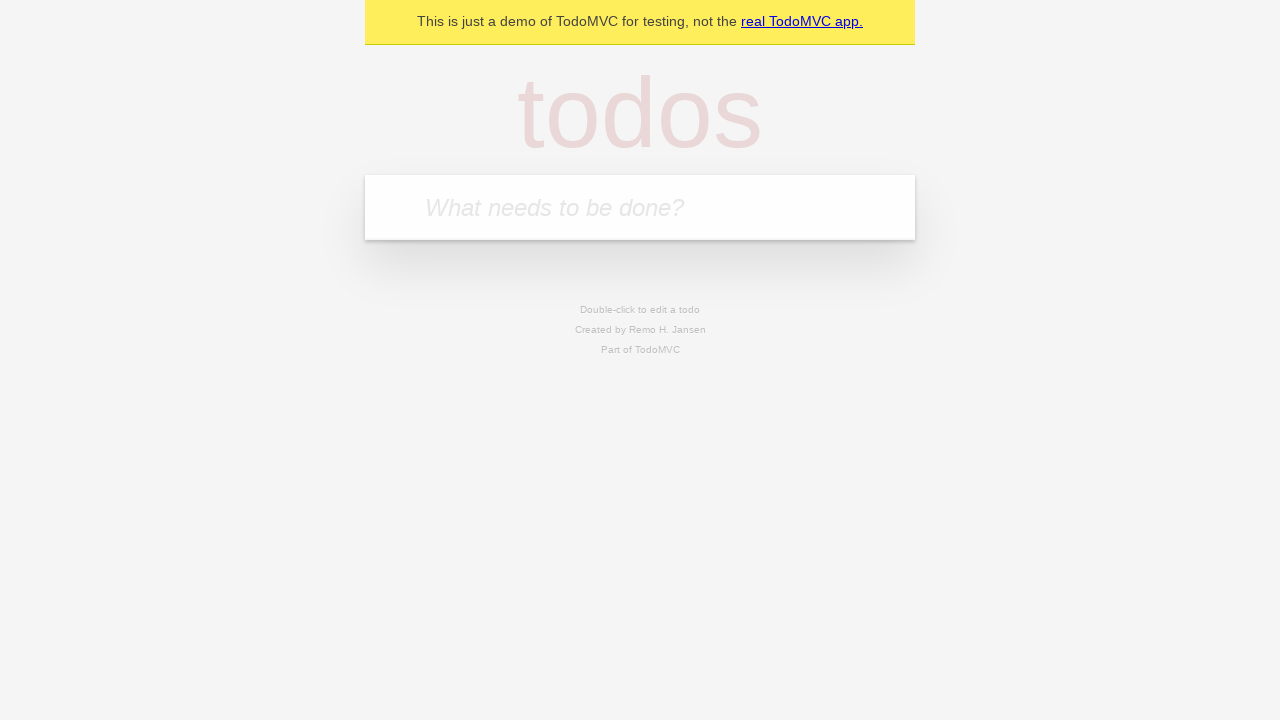

Filled todo input with 'buy some cheese' on internal:attr=[placeholder="What needs to be done?"i]
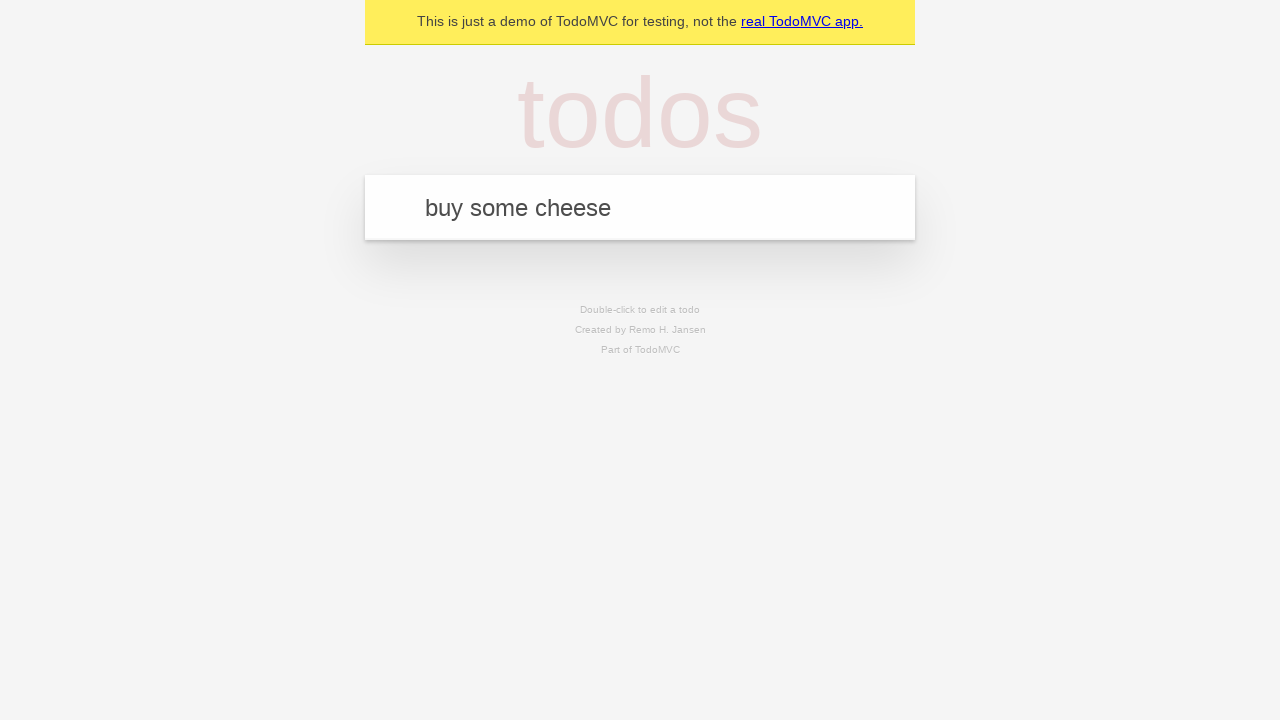

Pressed Enter to add first todo item on internal:attr=[placeholder="What needs to be done?"i]
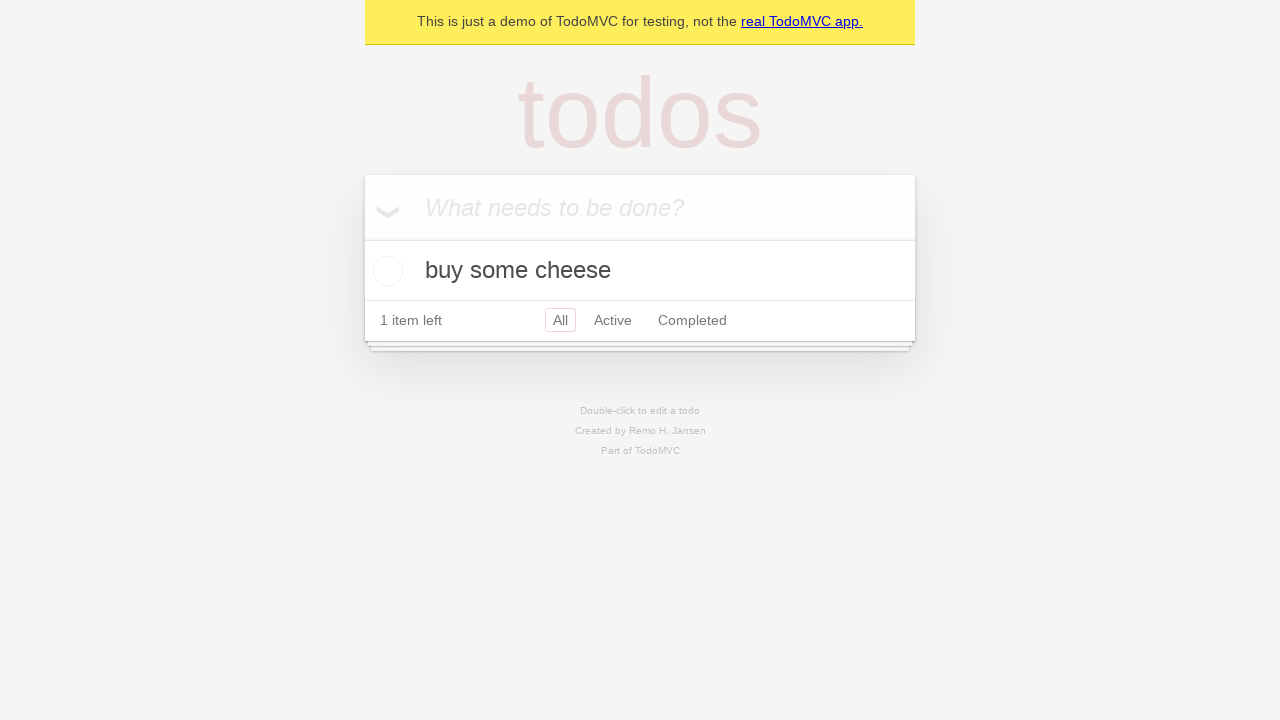

Filled todo input with 'feed the cat' on internal:attr=[placeholder="What needs to be done?"i]
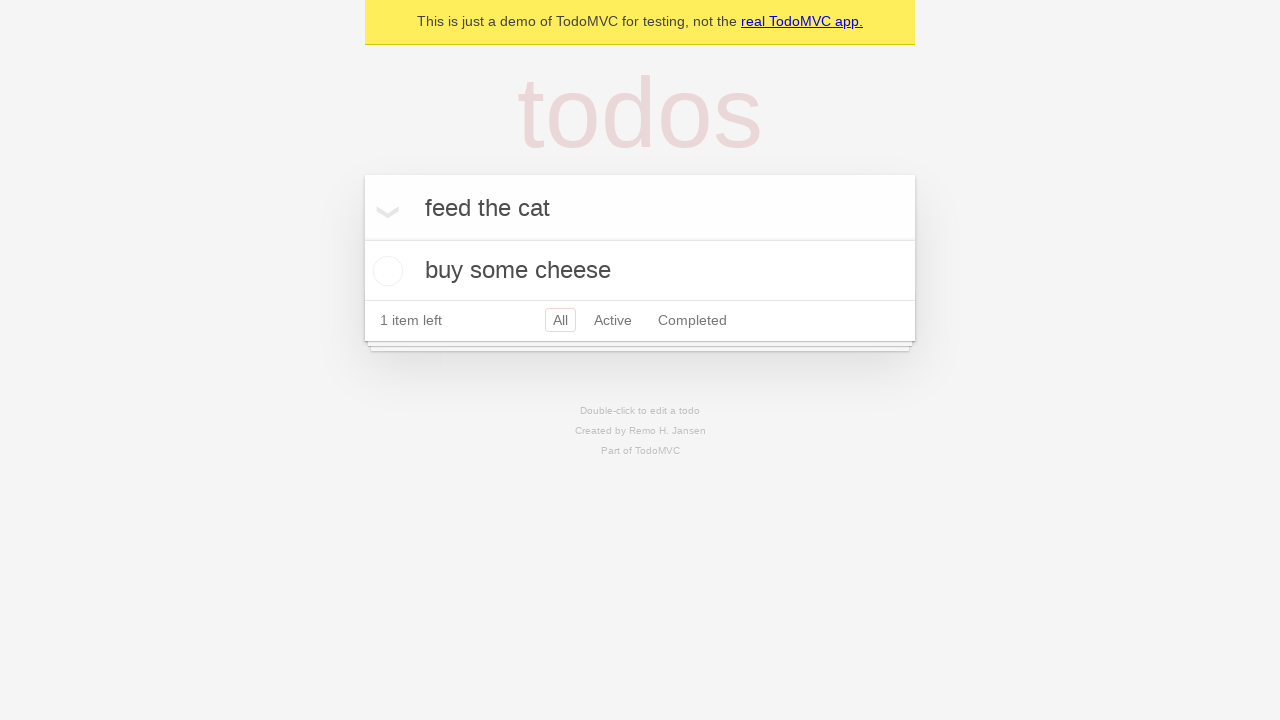

Pressed Enter to add second todo item on internal:attr=[placeholder="What needs to be done?"i]
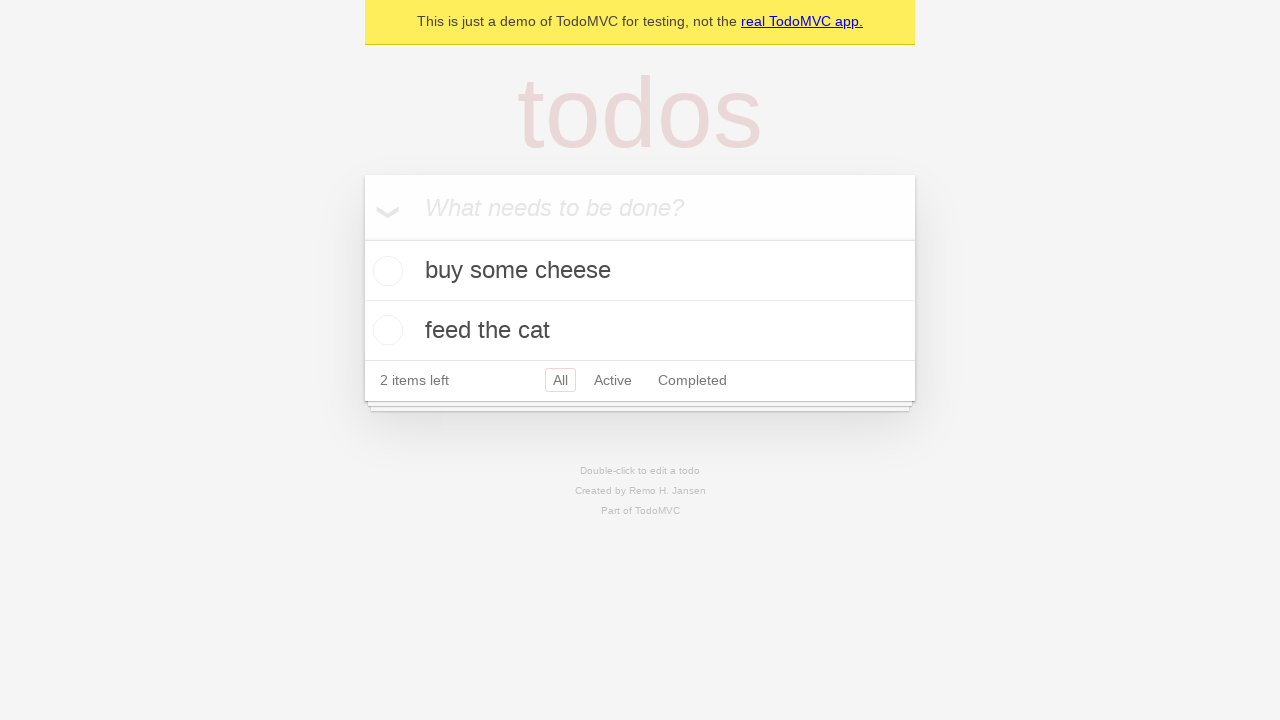

Filled todo input with 'book a doctors appointment' on internal:attr=[placeholder="What needs to be done?"i]
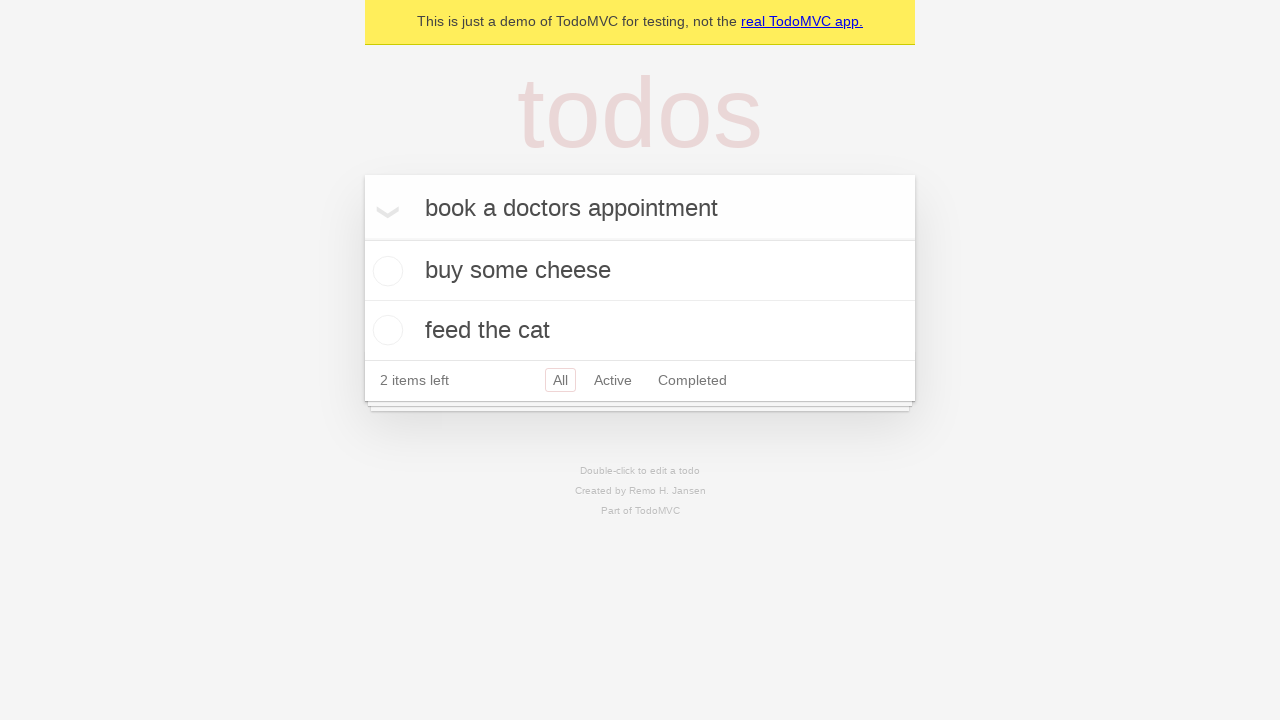

Pressed Enter to add third todo item on internal:attr=[placeholder="What needs to be done?"i]
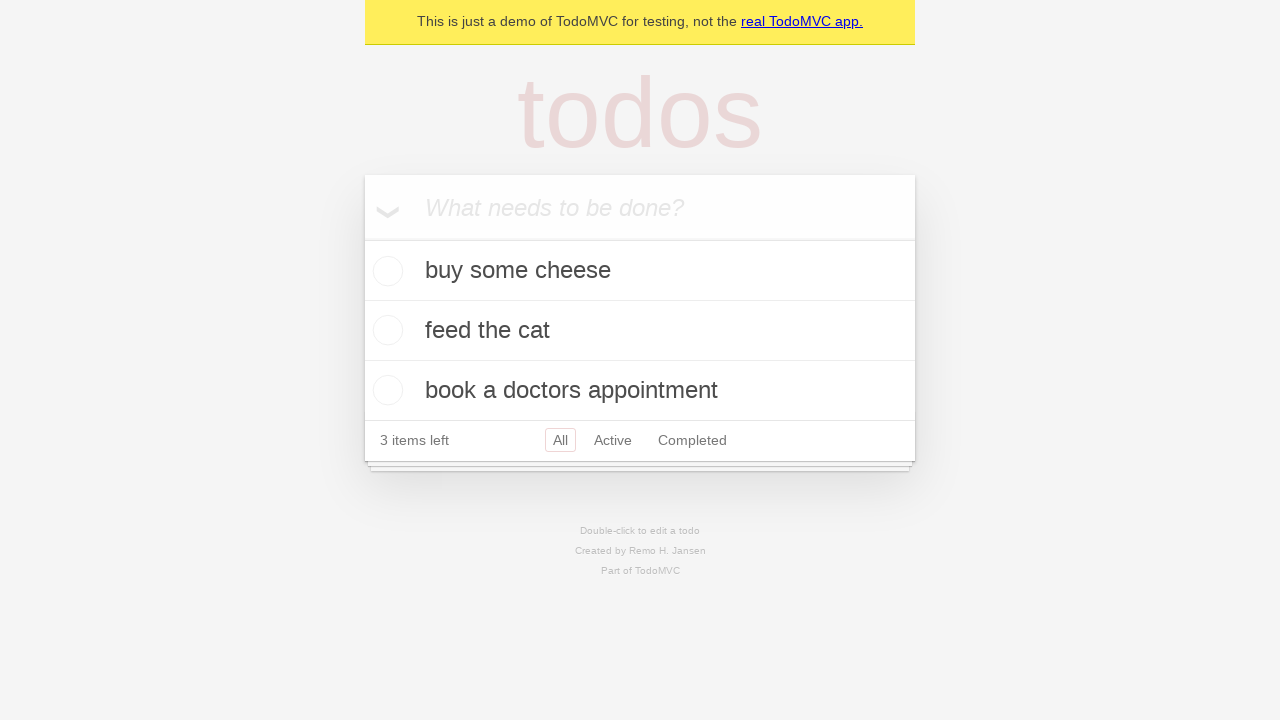

Marked second todo item ('feed the cat') as complete at (385, 330) on .todo-list li .toggle >> nth=1
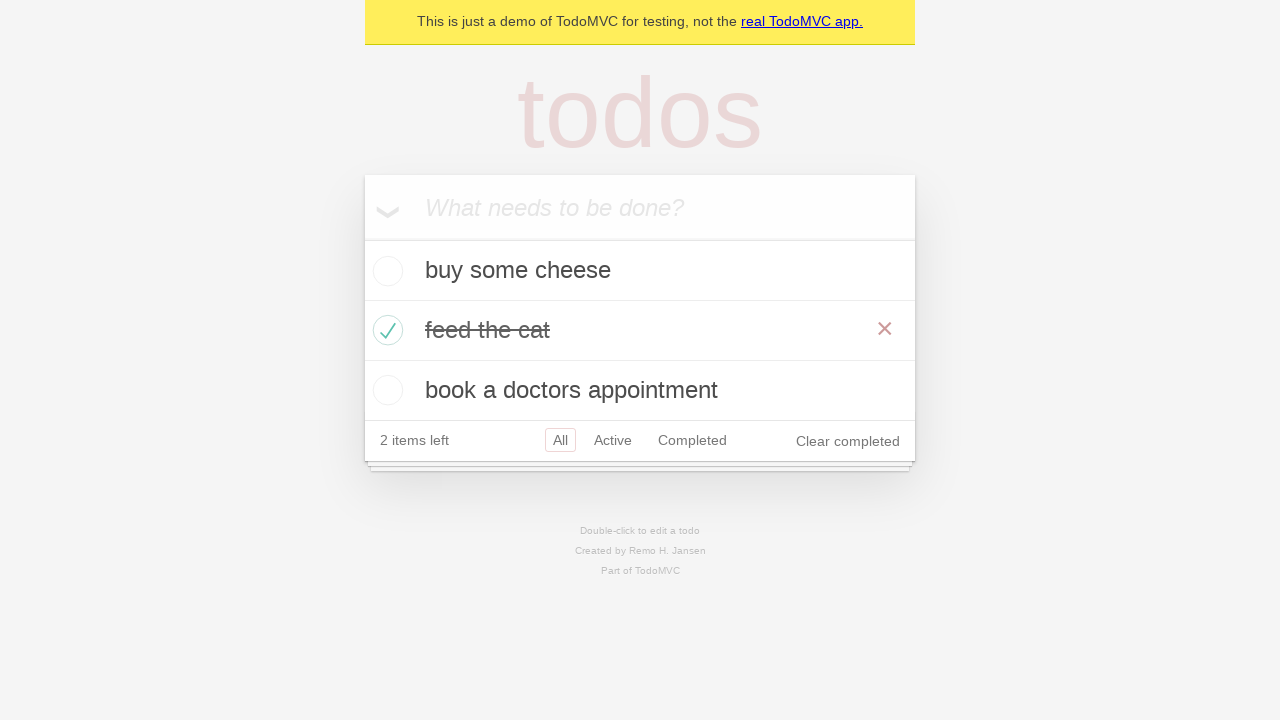

Clicked Active filter to display only incomplete todo items at (613, 440) on internal:role=link[name="Active"i]
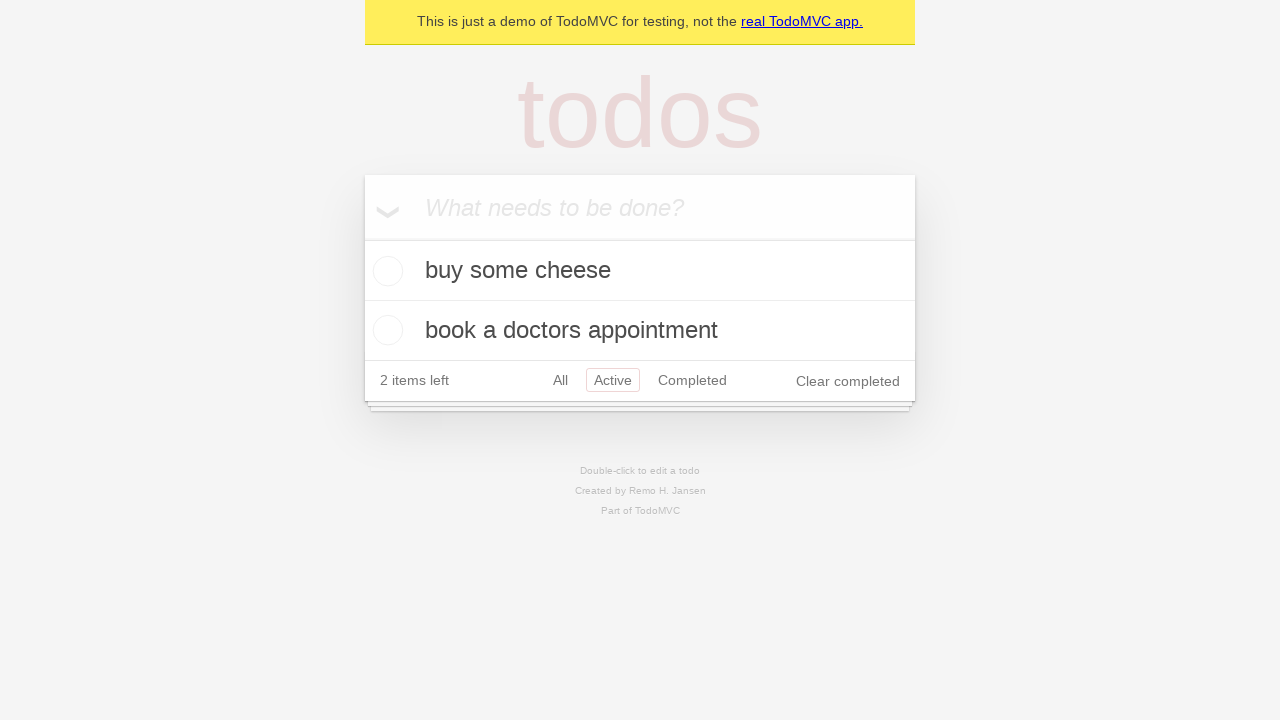

Filtered view loaded showing only active todo items
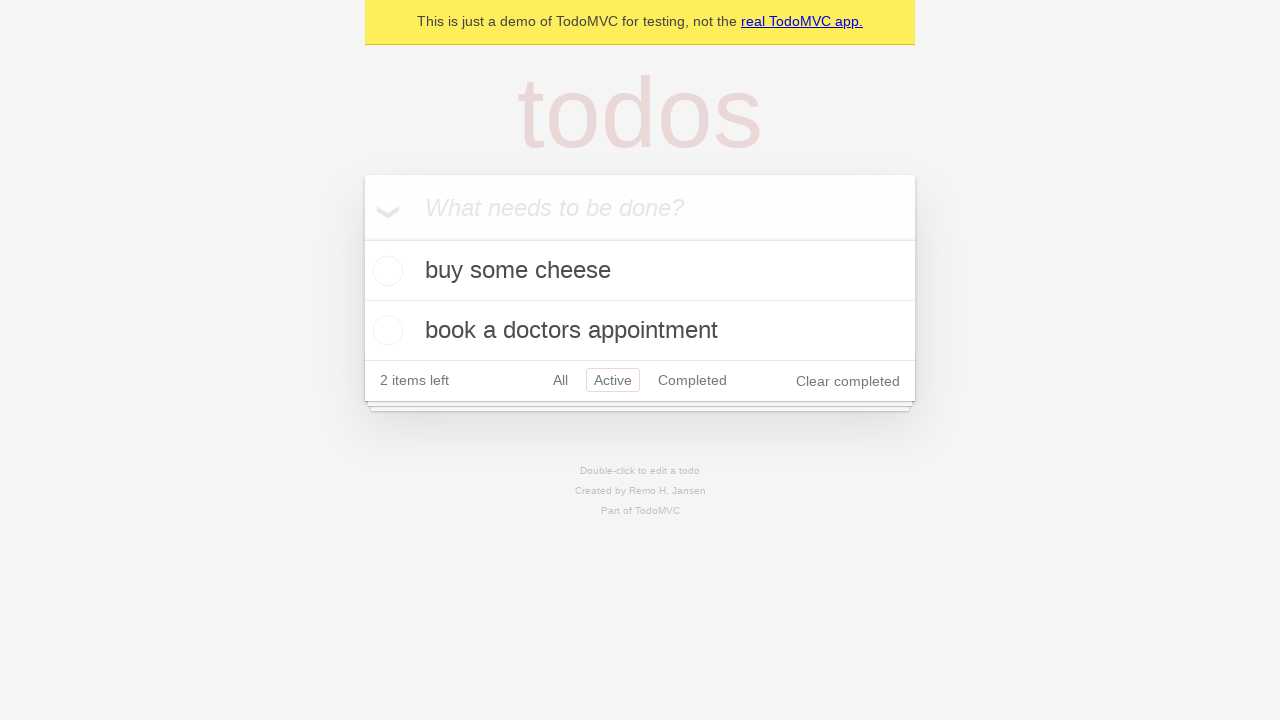

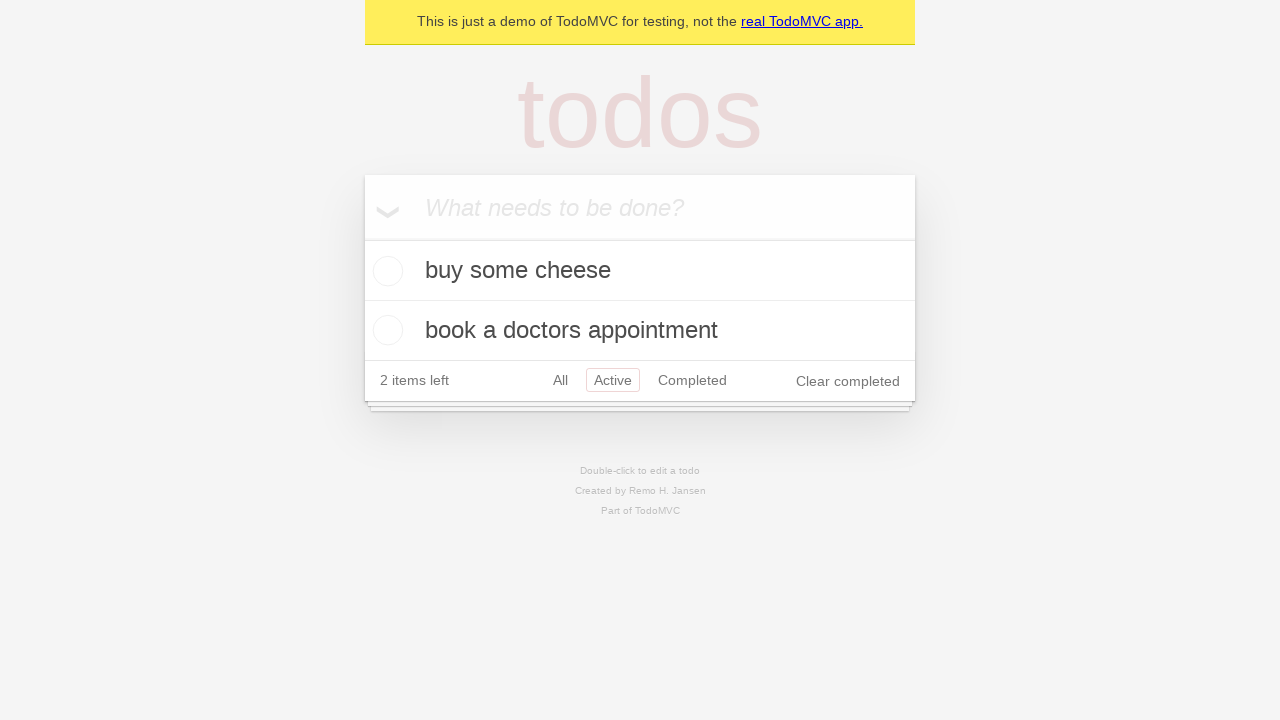